Navigates to an AJAX loading demo page. The script appears to be a minimal setup for demonstrating explicit waits but contains no additional actions beyond page navigation.

Starting URL: http://www.itgeared.com/demo/1506-ajax-loading.html

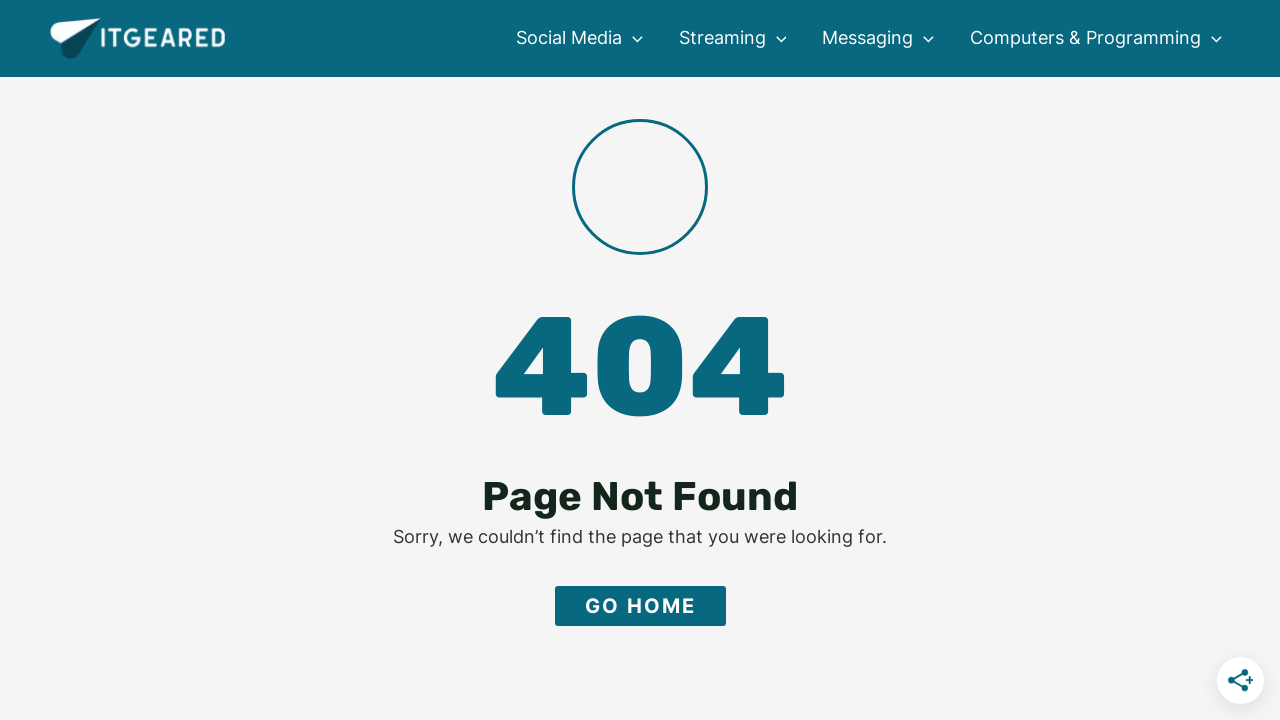

Navigated to AJAX loading demo page
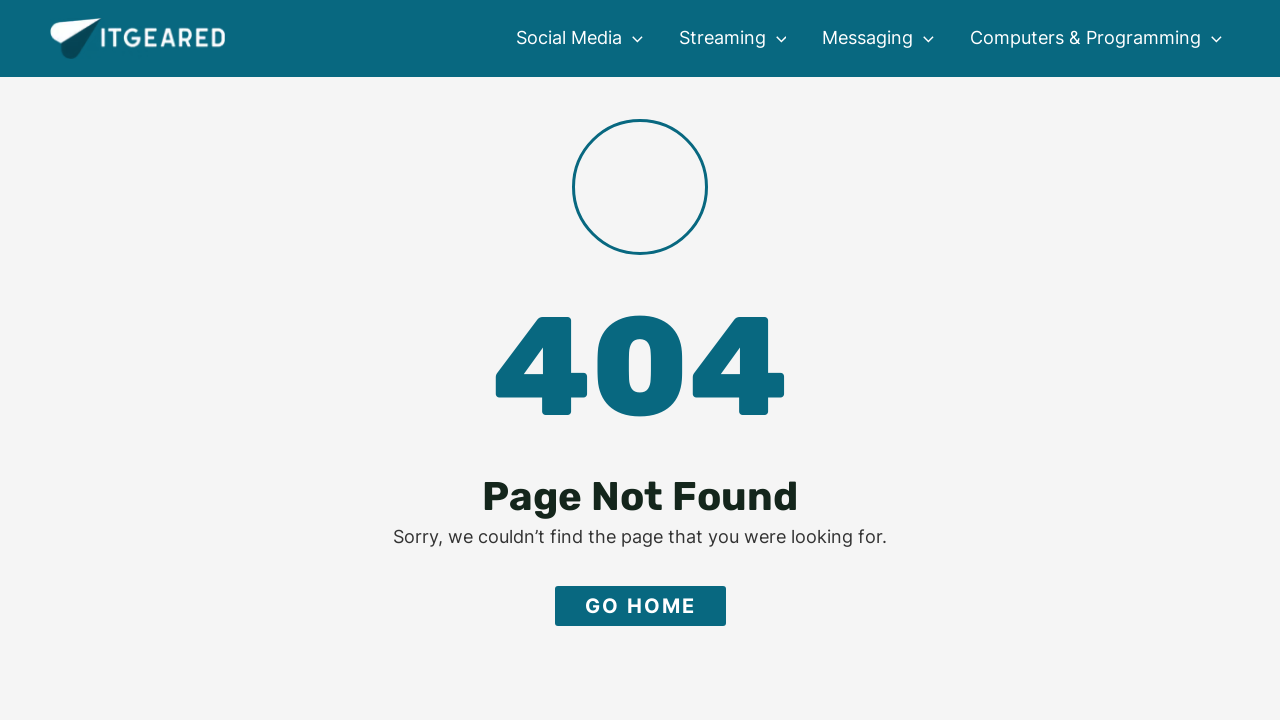

Page fully loaded with no network activity
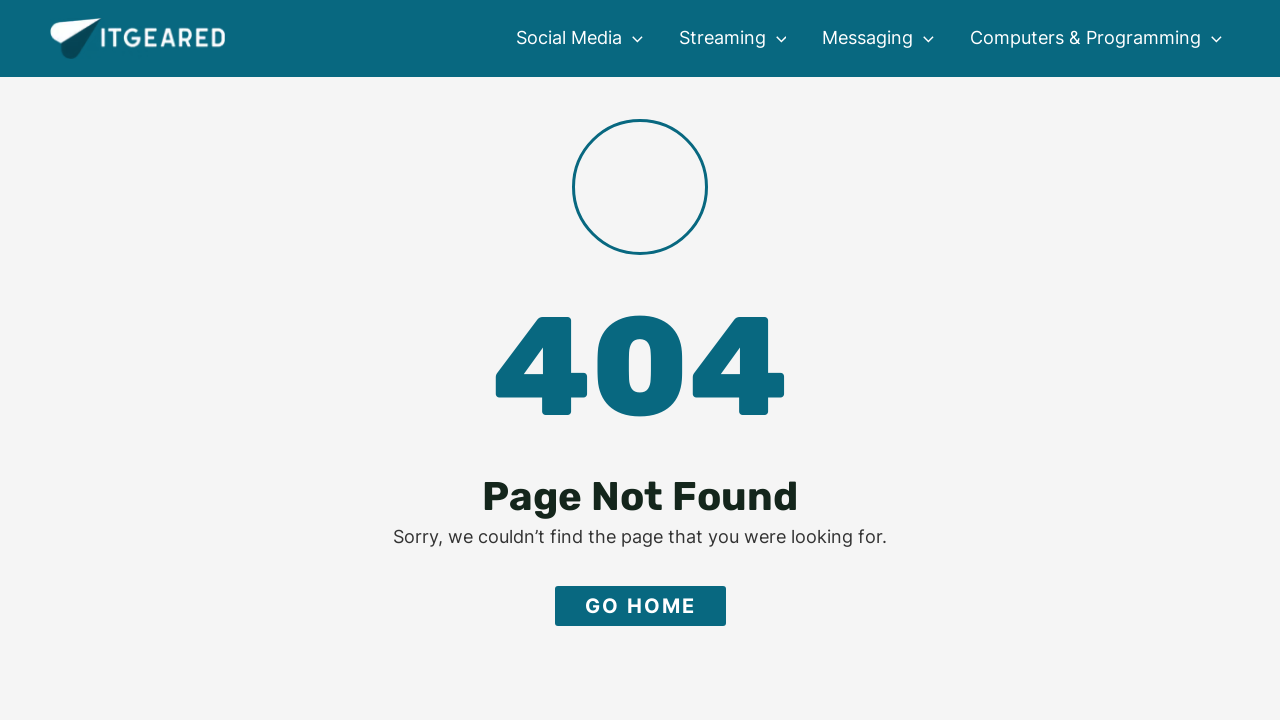

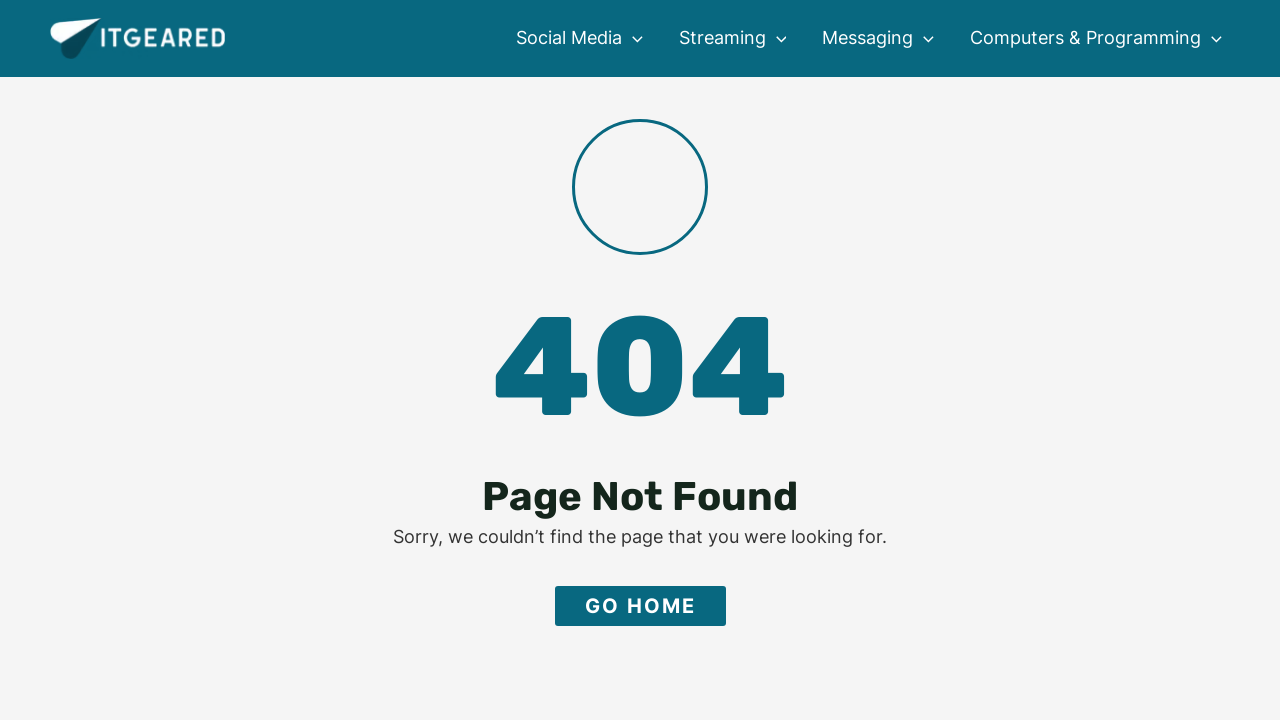